Tests a form submission by filling in full name, email, current address and permanent address fields, then submitting and verifying the displayed information

Starting URL: https://demoqa.com/text-box

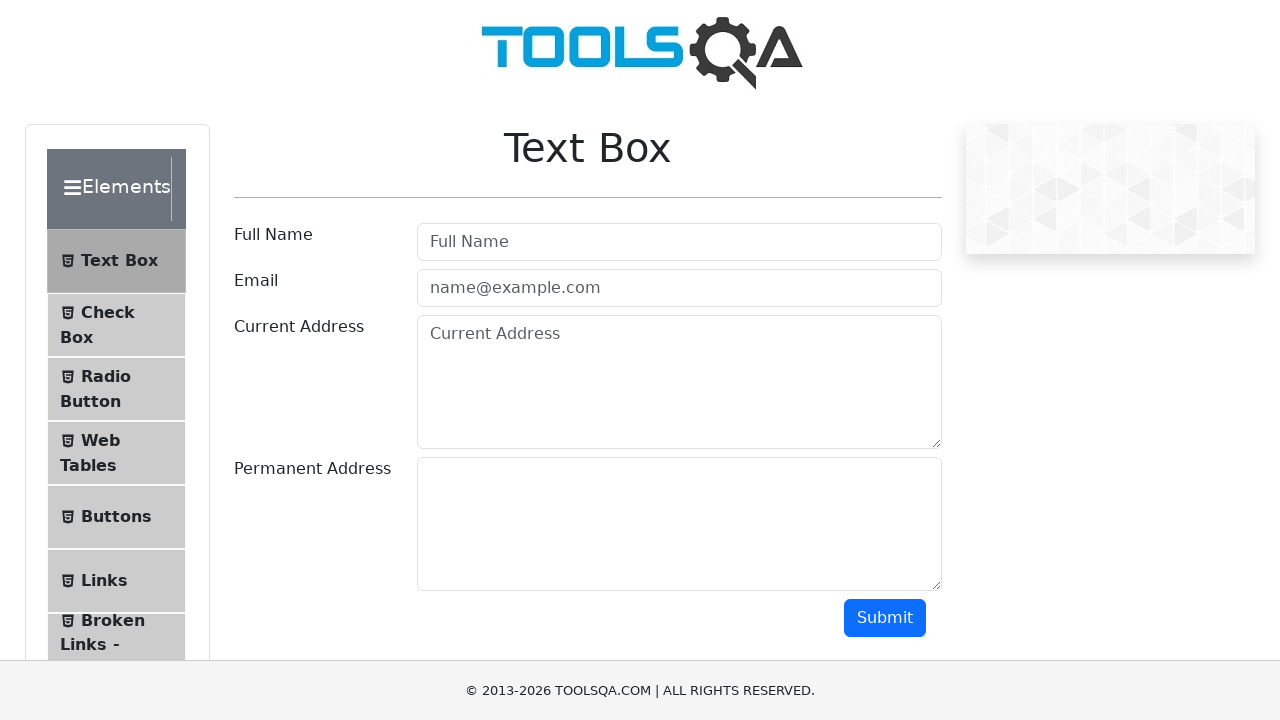

Filled full name field with 'Anna March' on //input[@placeholder='Full Name']
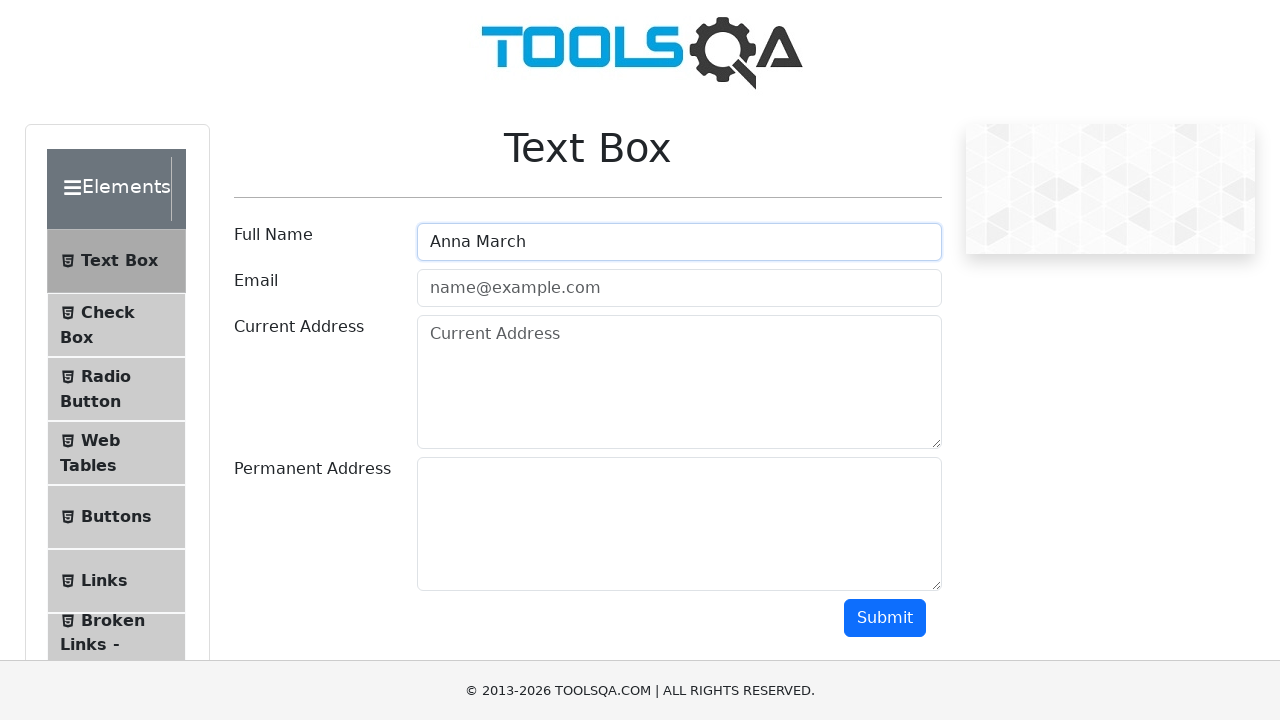

Filled email field with 'a@gmail.com' on //input[@placeholder='name@example.com']
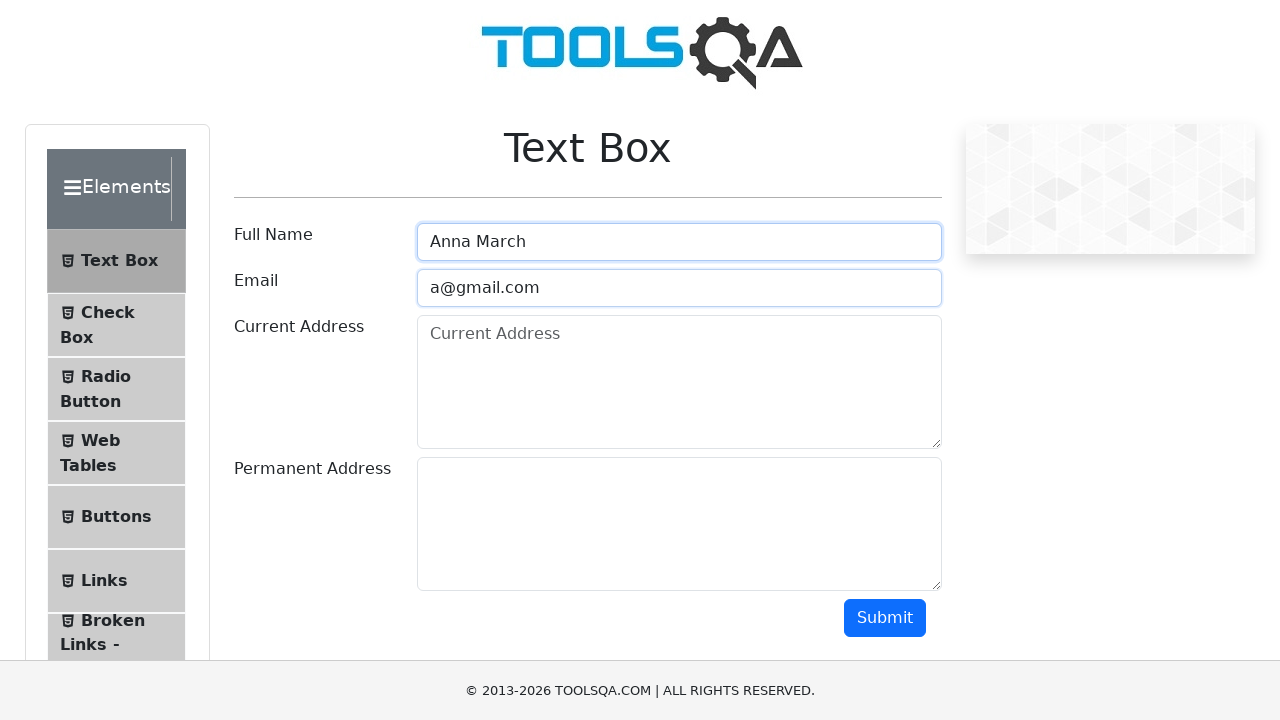

Filled current address field with '92 Aster dr, Schaumburg, Il 60173' on //textarea[@placeholder='Current Address']
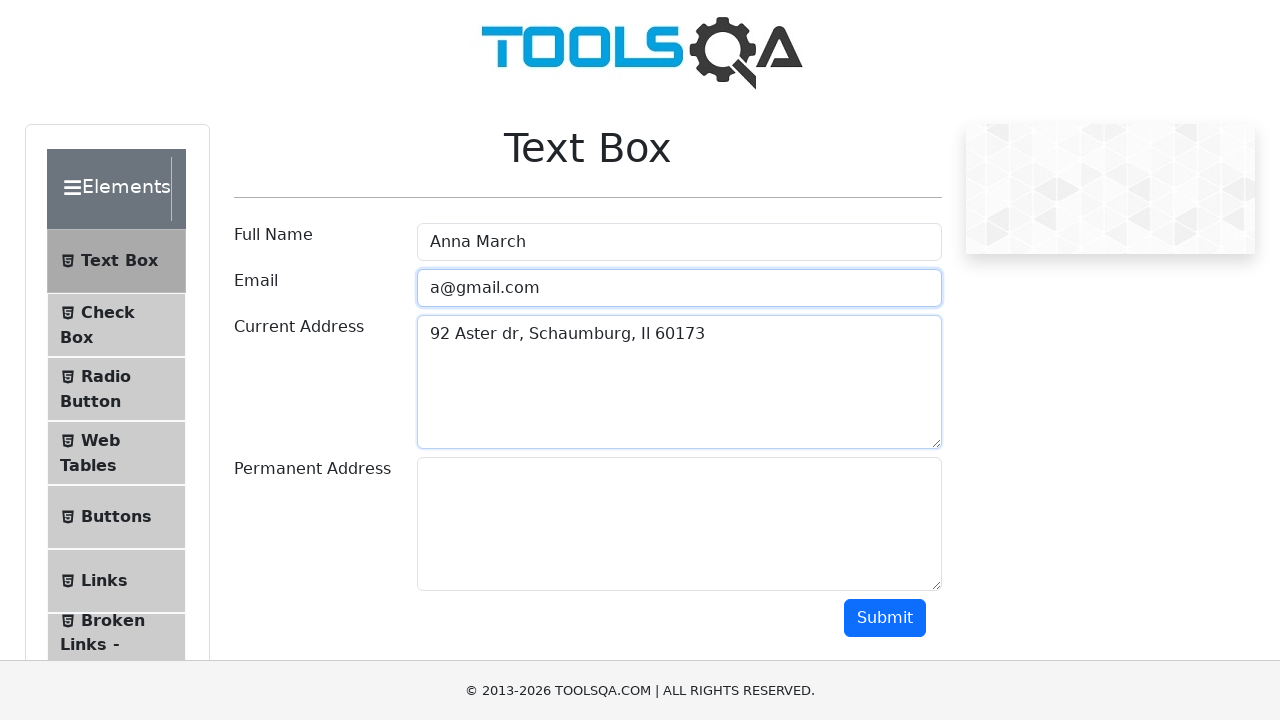

Filled permanent address field with '110 Columbia St, Chicago, IL 60126' on //textarea[@id='permanentAddress']
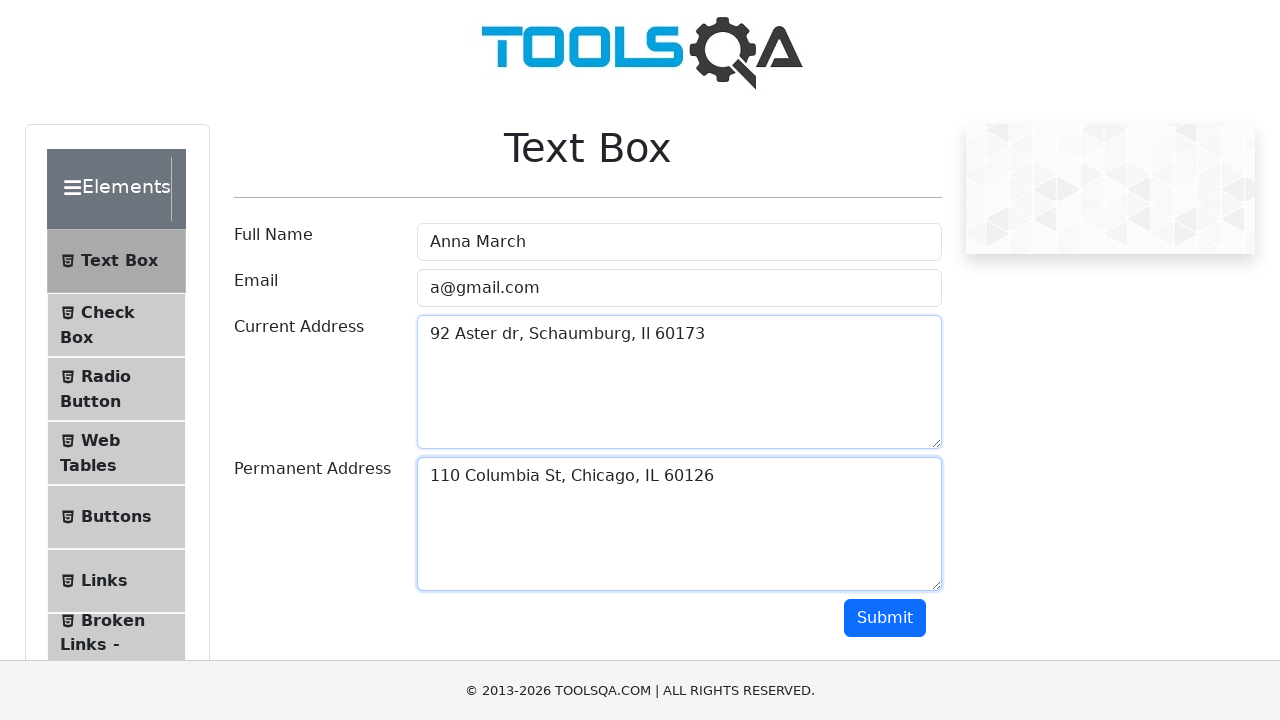

Clicked the submit button at (885, 618) on xpath=//button[@id='submit']
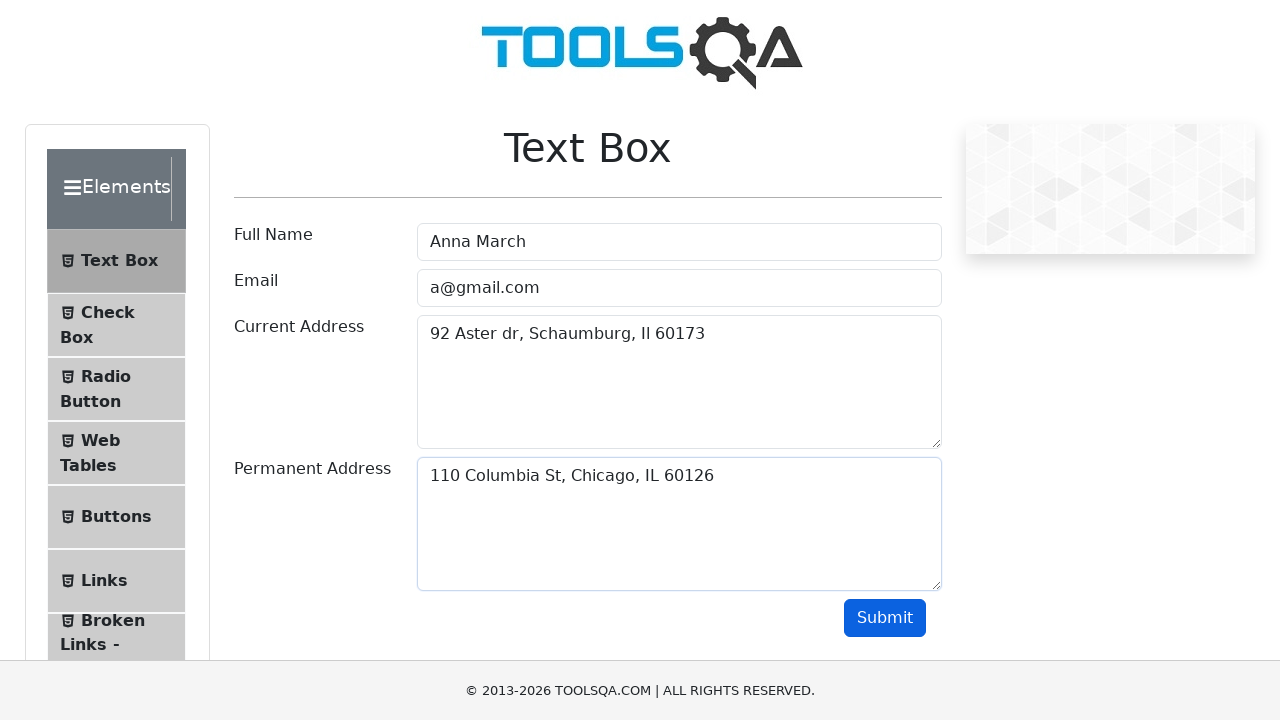

Name field appeared in results
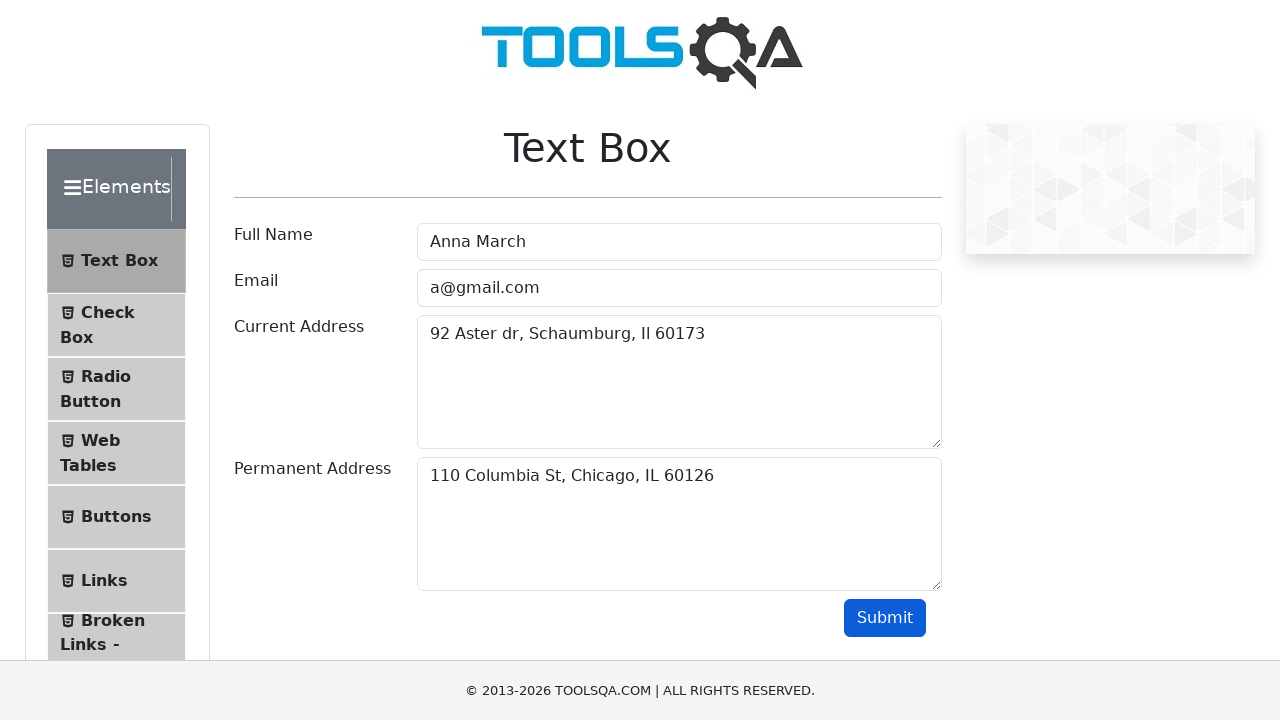

Email field appeared in results
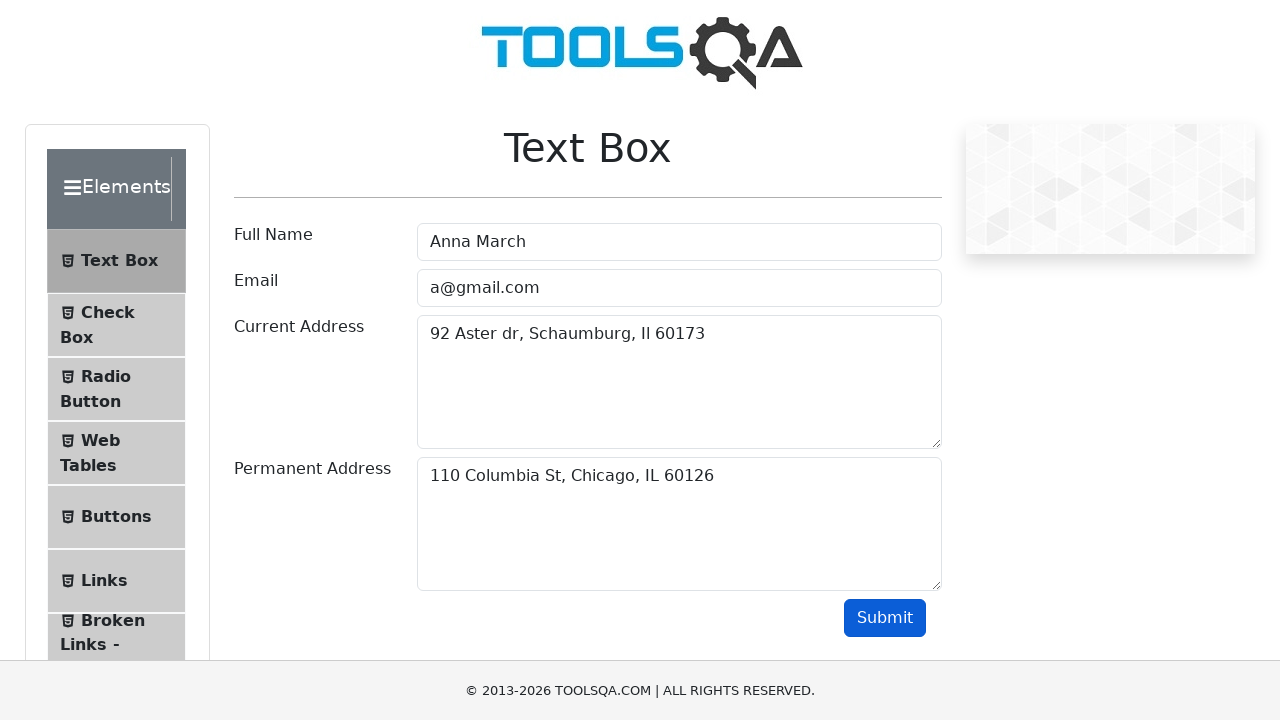

Current address field appeared in results
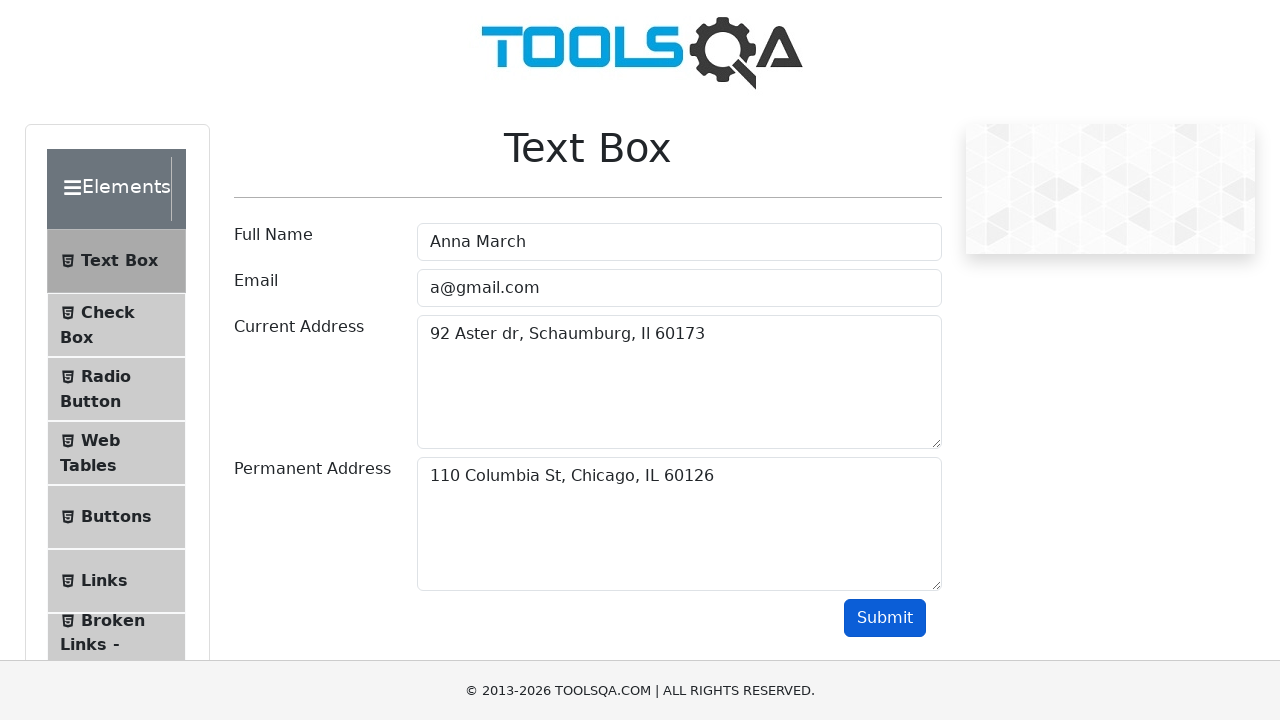

Permanent address field appeared in results
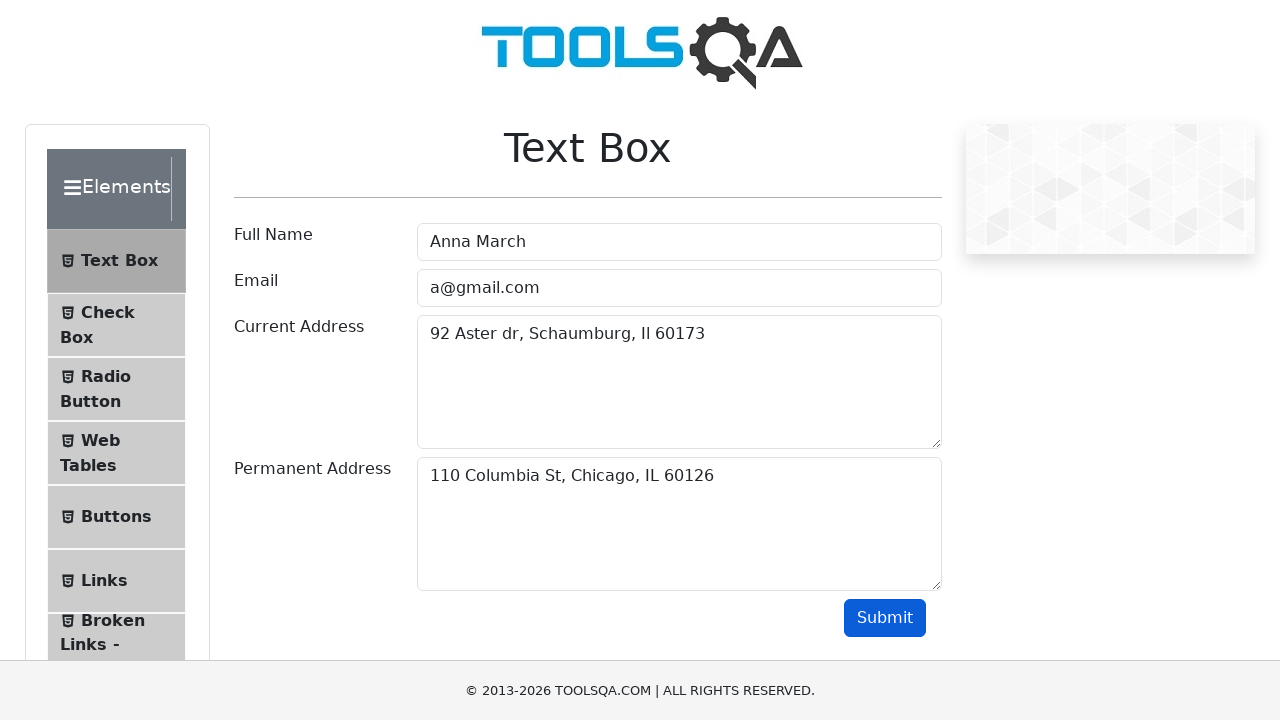

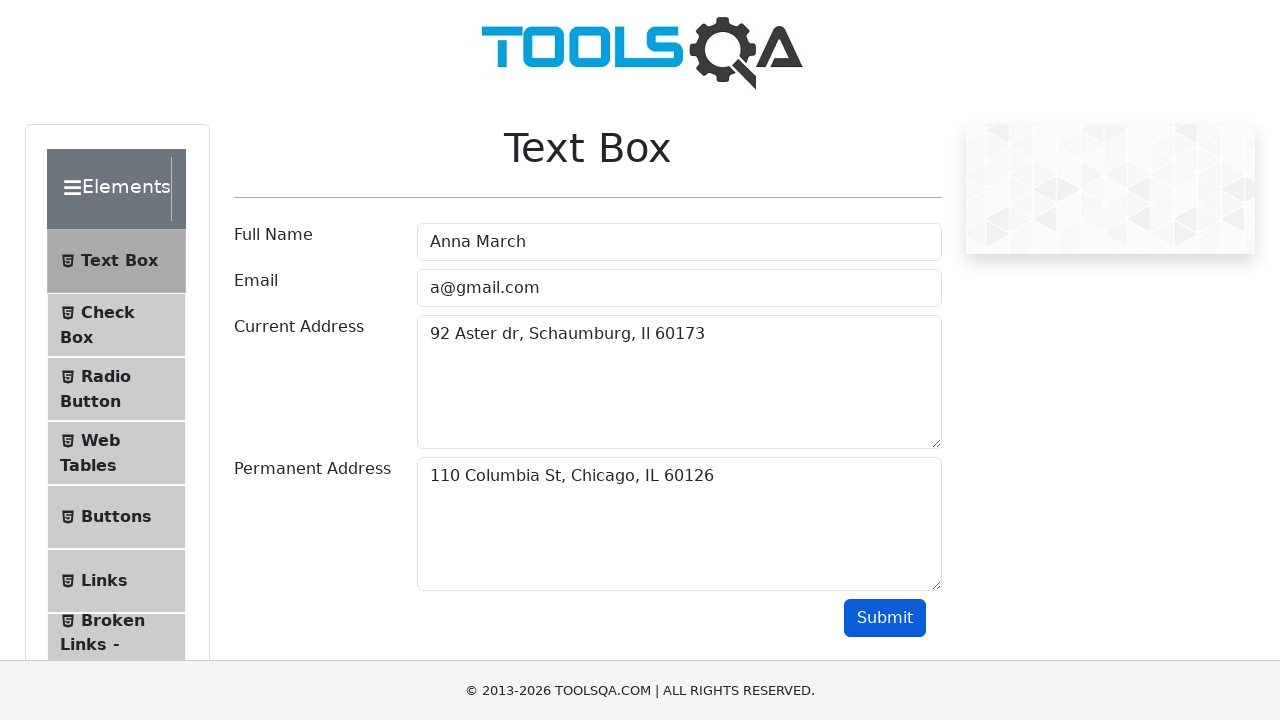